Tests the toggle functionality of show/hide button by verifying an element's visibility changes when the button is clicked

Starting URL: https://www.w3schools.com/howto/howto_js_toggle_hide_show.asp

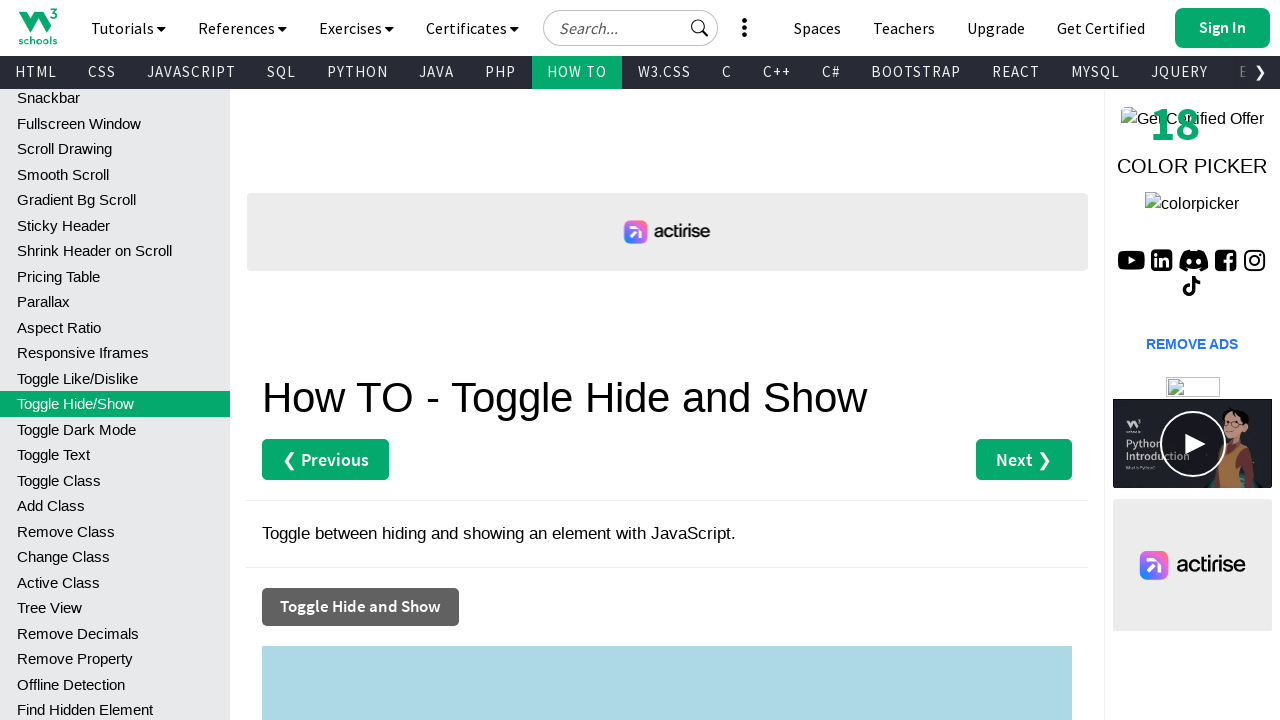

Navigated to W3Schools toggle hide/show example page
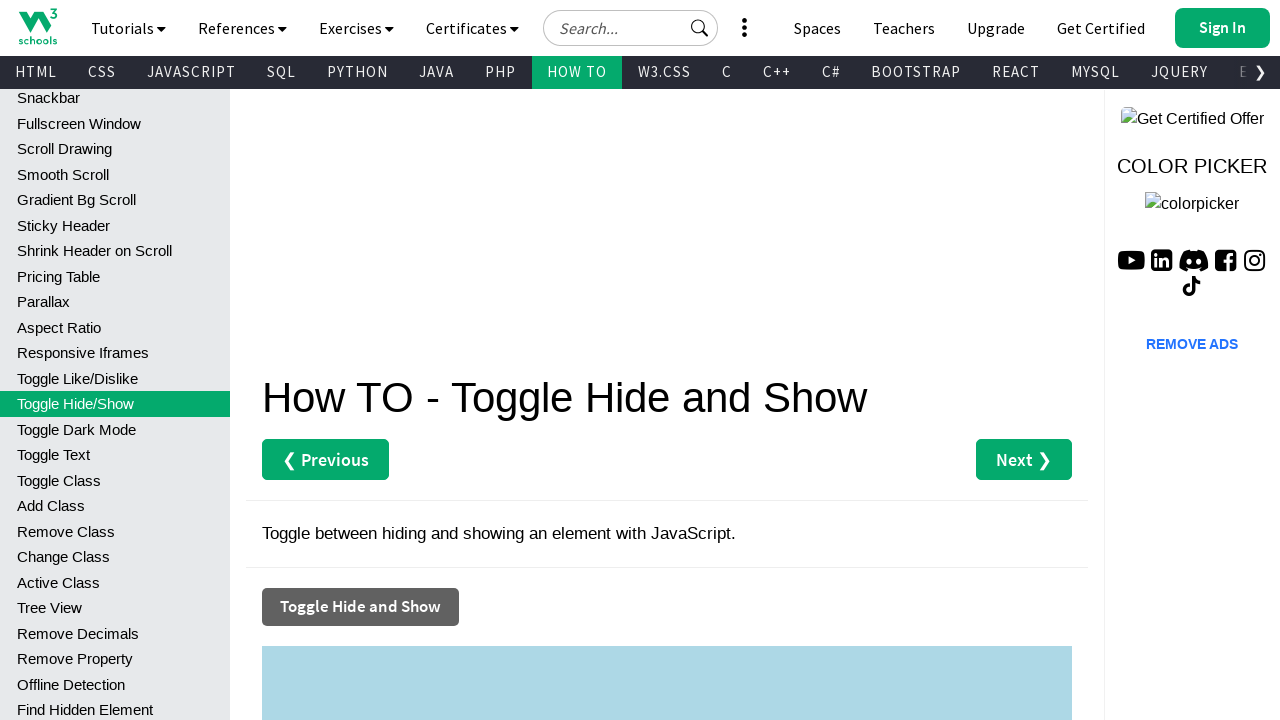

Verified that text element #myDIV is initially visible
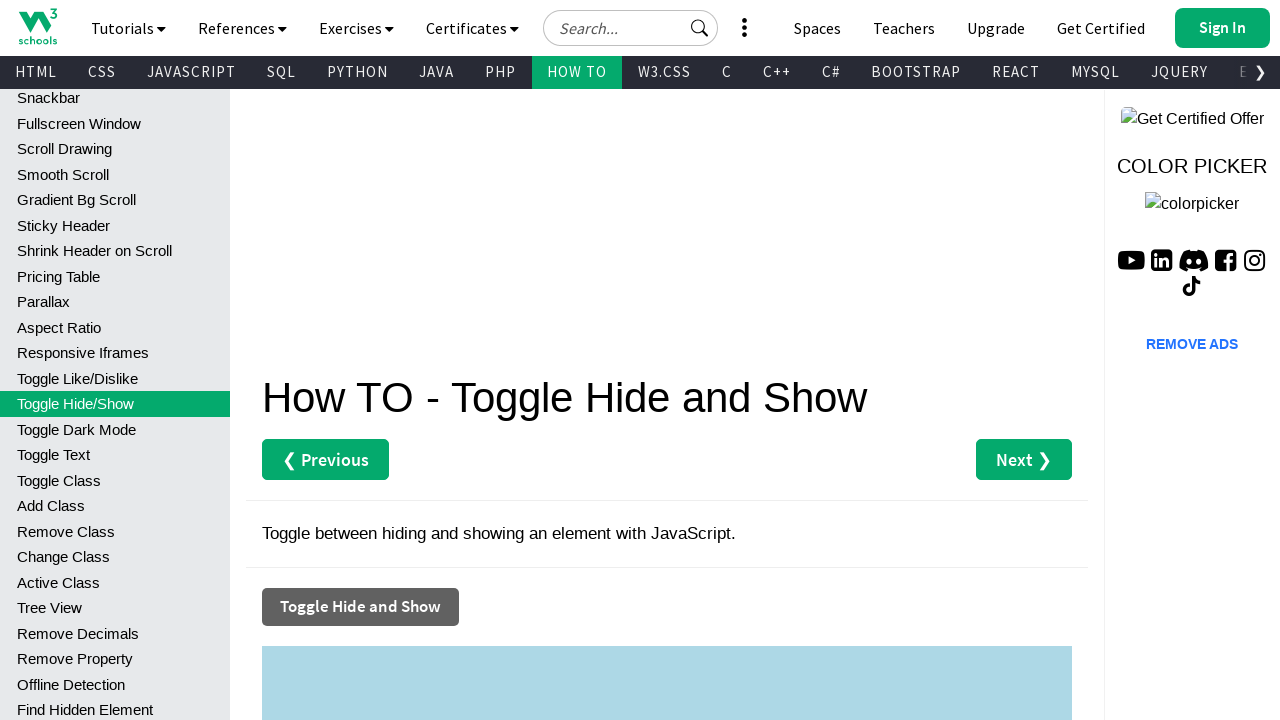

Clicked the 'Toggle Hide and Show' button to hide the element at (360, 607) on button:has-text('Toggle Hide and Show')
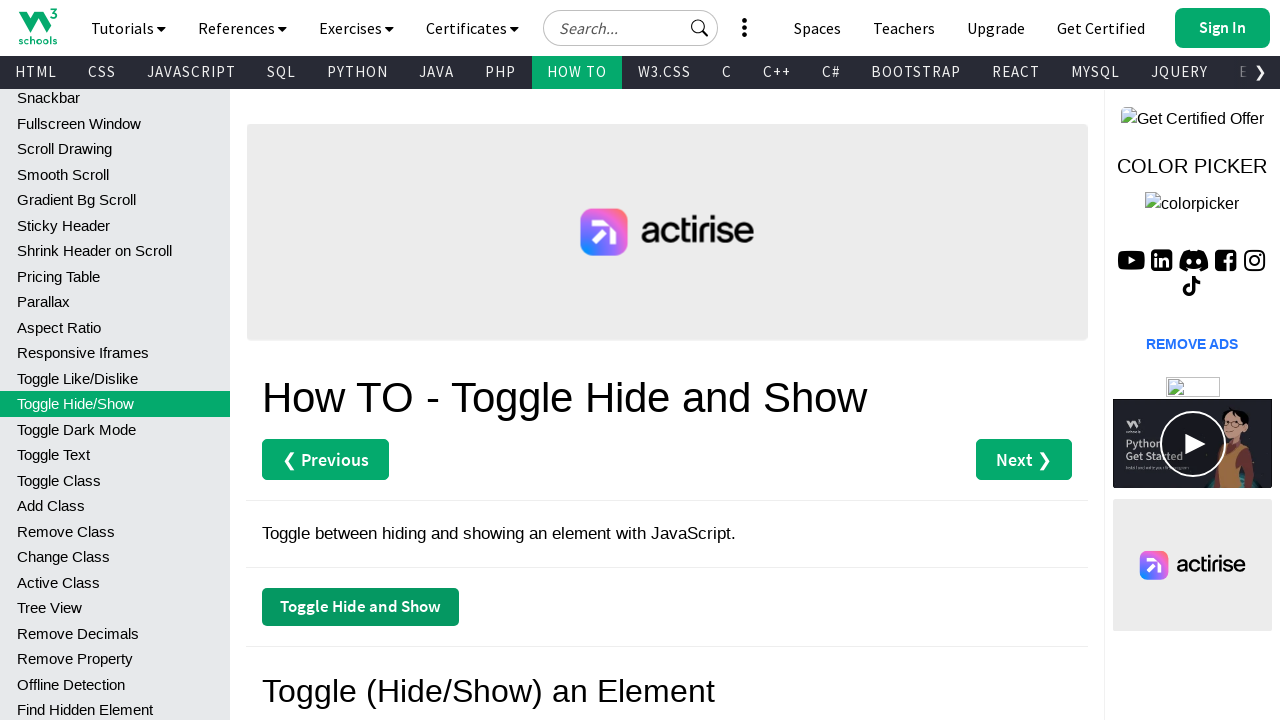

Verified that text element #myDIV is now hidden after toggle
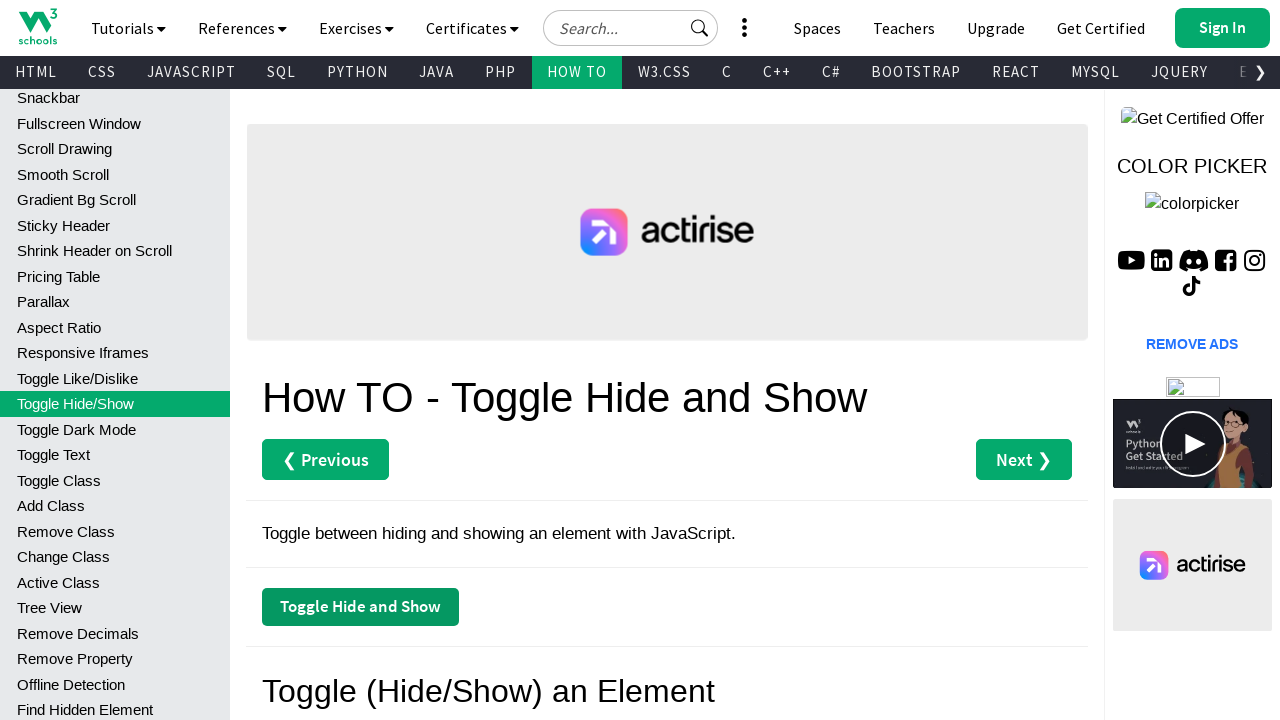

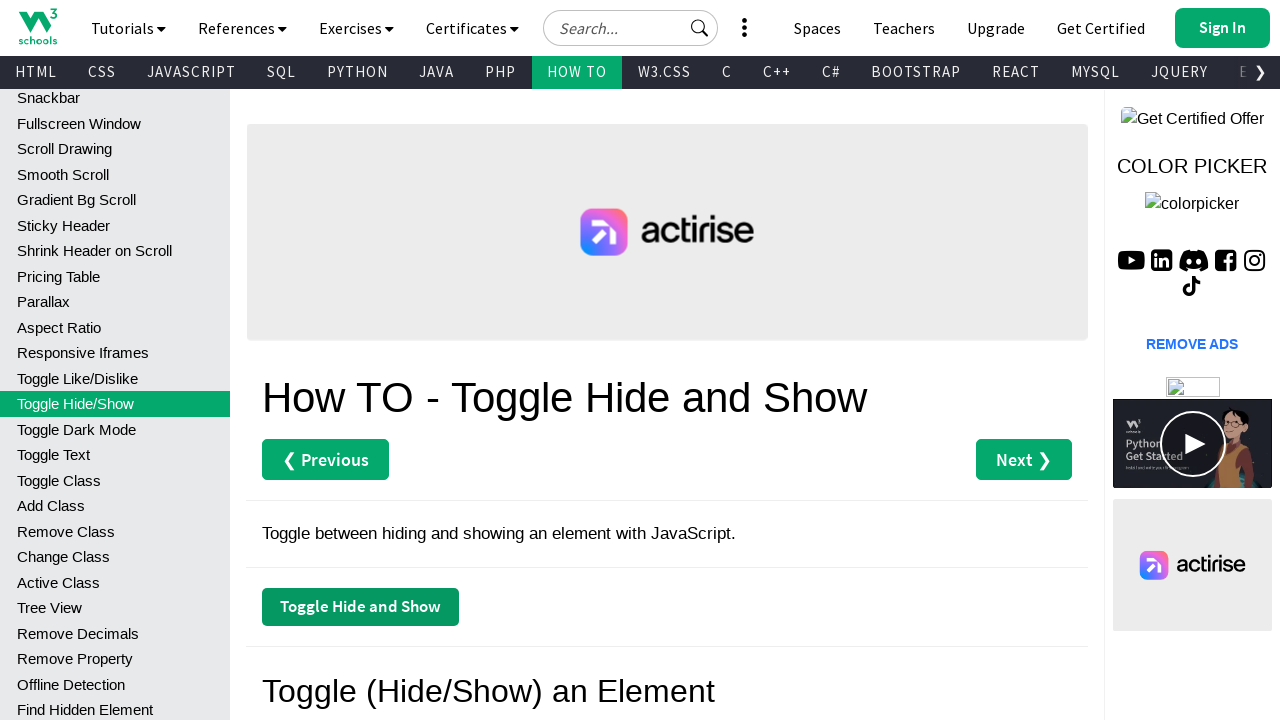